Tests the CIT Bank Certificate of Deposit calculator by filling in initial deposit, term length, APR, and compounding frequency, then submitting to calculate the total value.

Starting URL: https://www.cit.com/cit-bank/resources/calculators/certificate-of-deposit-calculator/

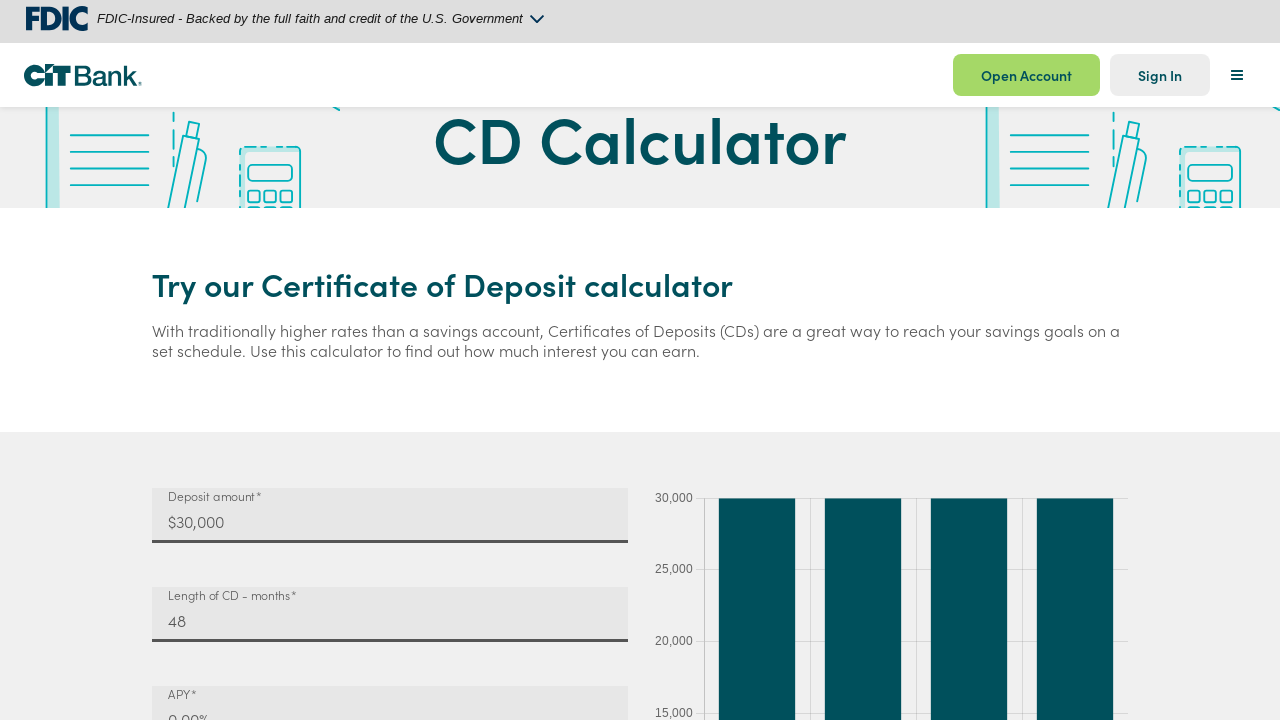

Calculator form loaded - input fields are visible
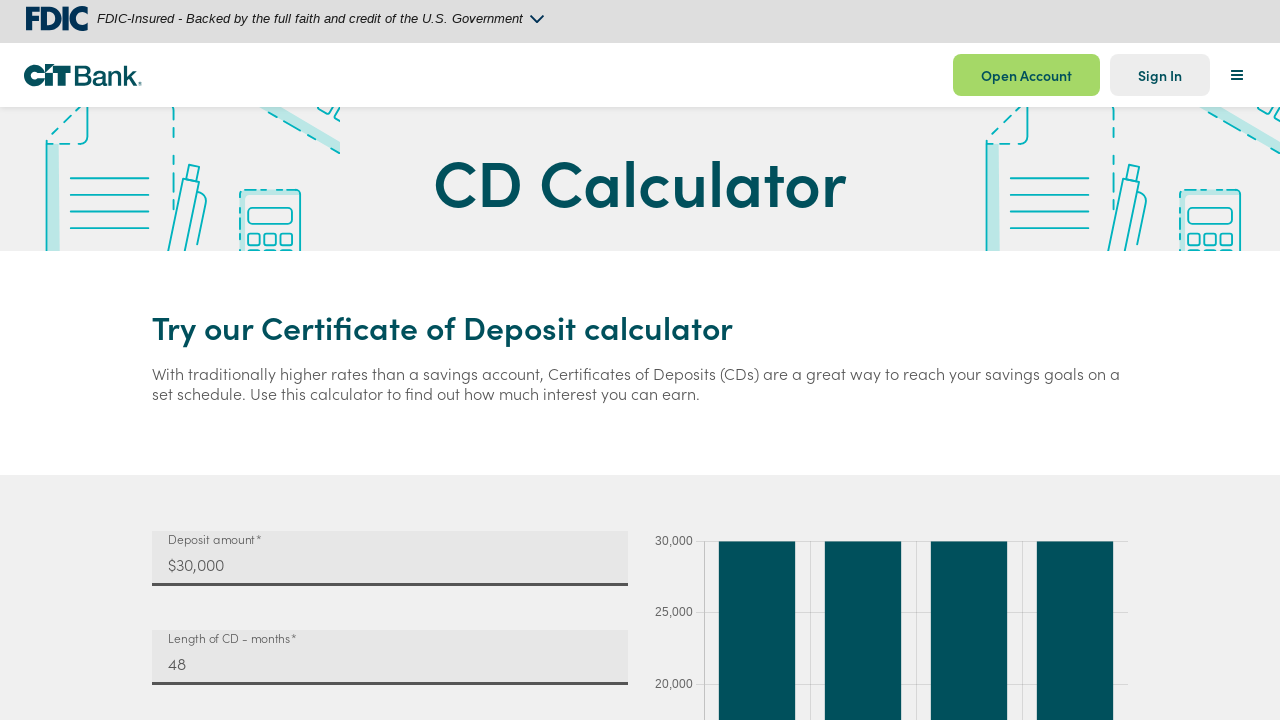

Filled initial deposit field with '10000' on input#mat-input-0
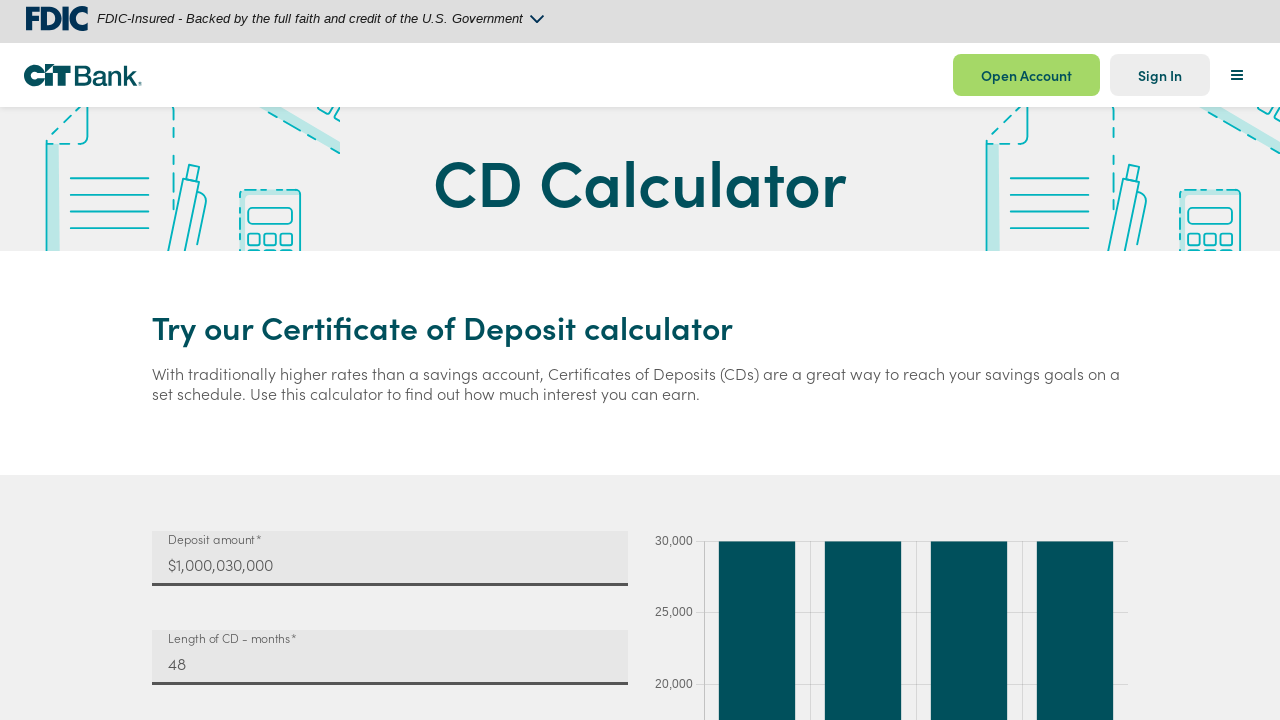

Filled term length field with '12' months on input#mat-input-1
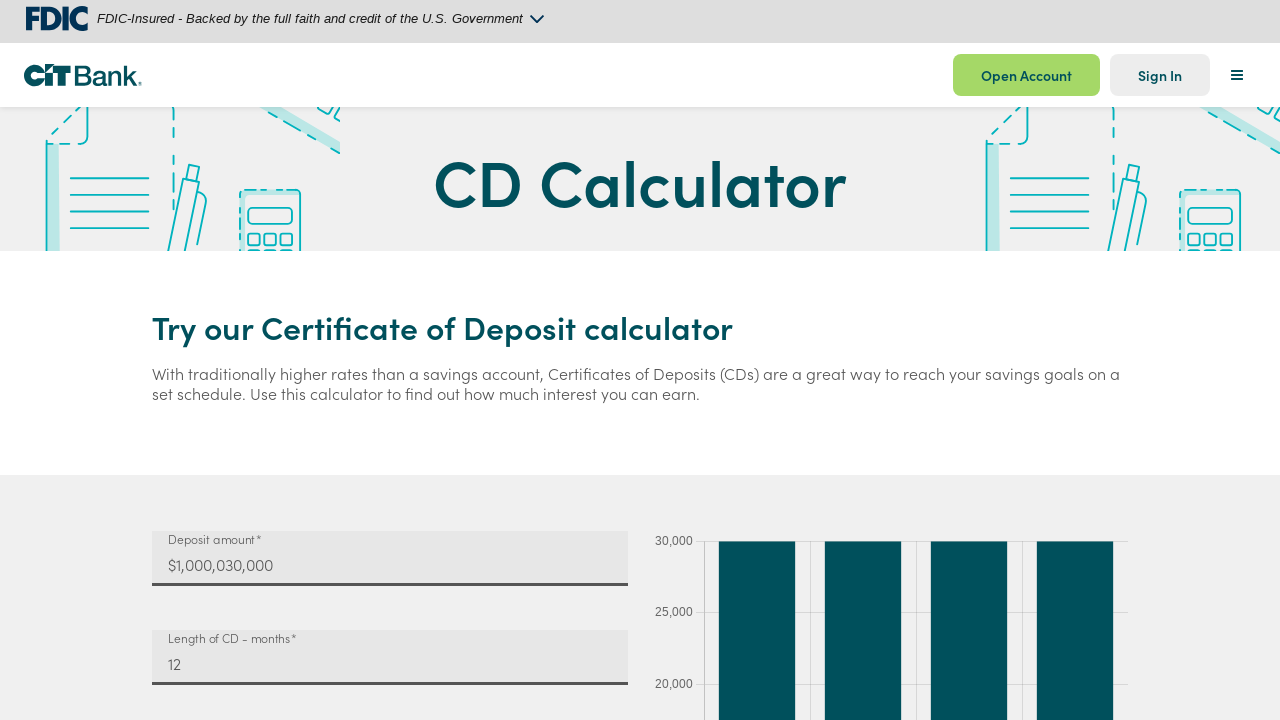

Filled APR field with '4.5%' on input#mat-input-2
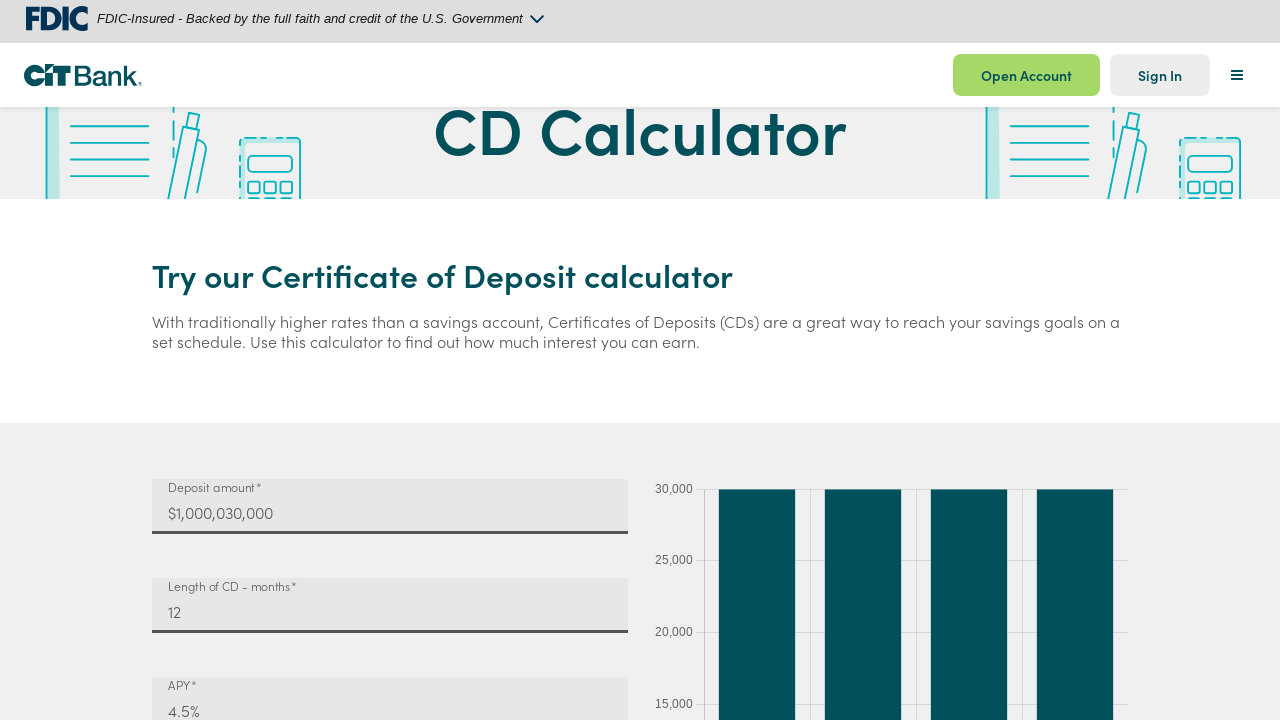

Opened compounding frequency dropdown at (390, 360) on mat-select#mat-select-0
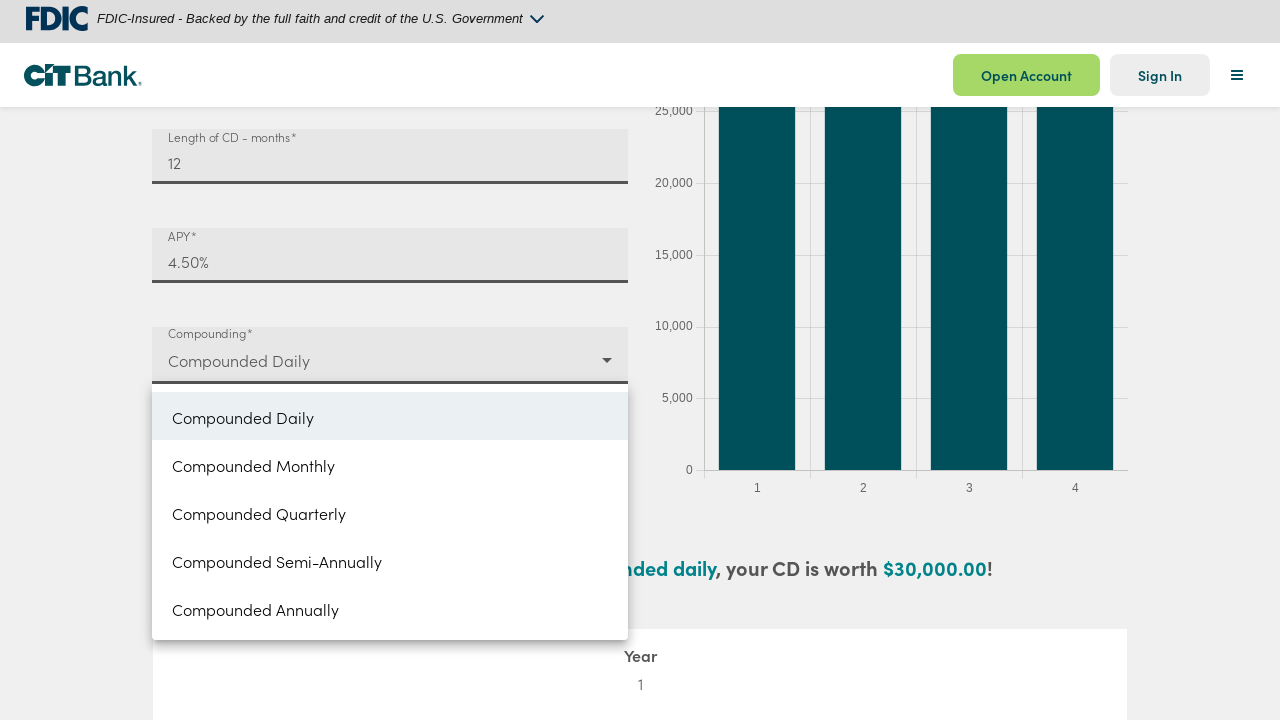

Dropdown options loaded
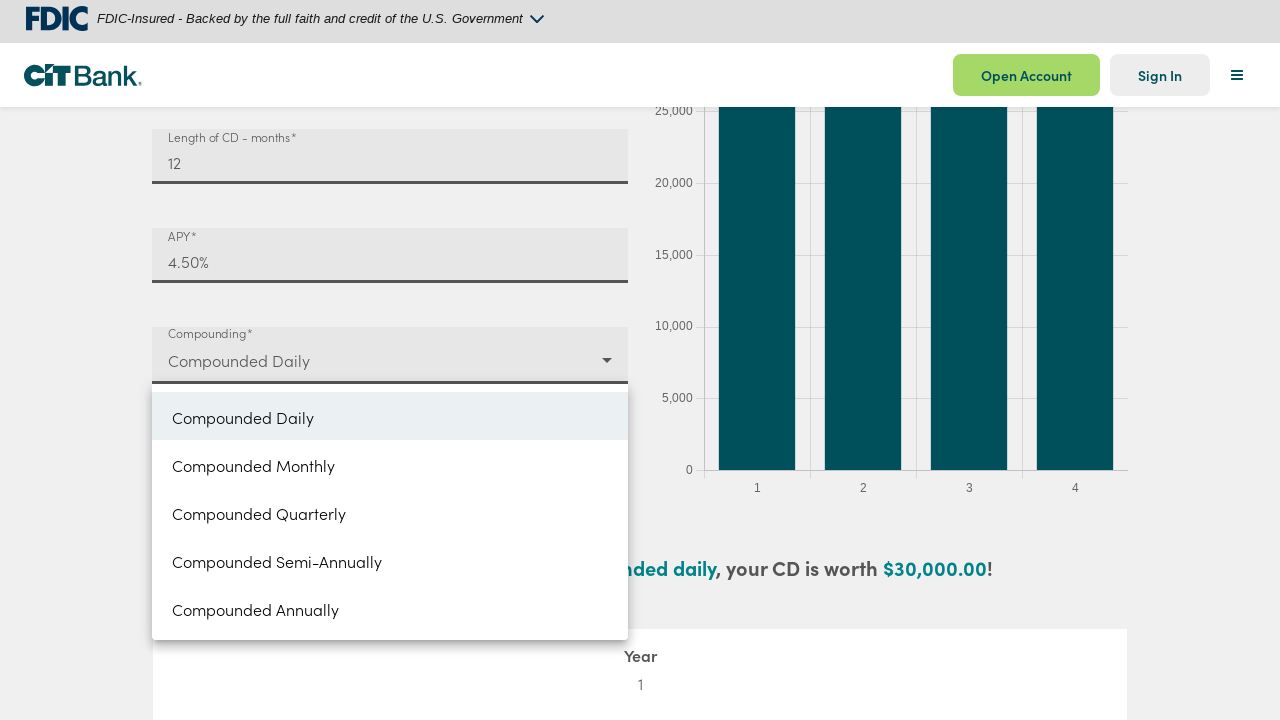

Selected 'Monthly' compounding frequency from dropdown at (390, 464) on mat-option:has-text('Monthly')
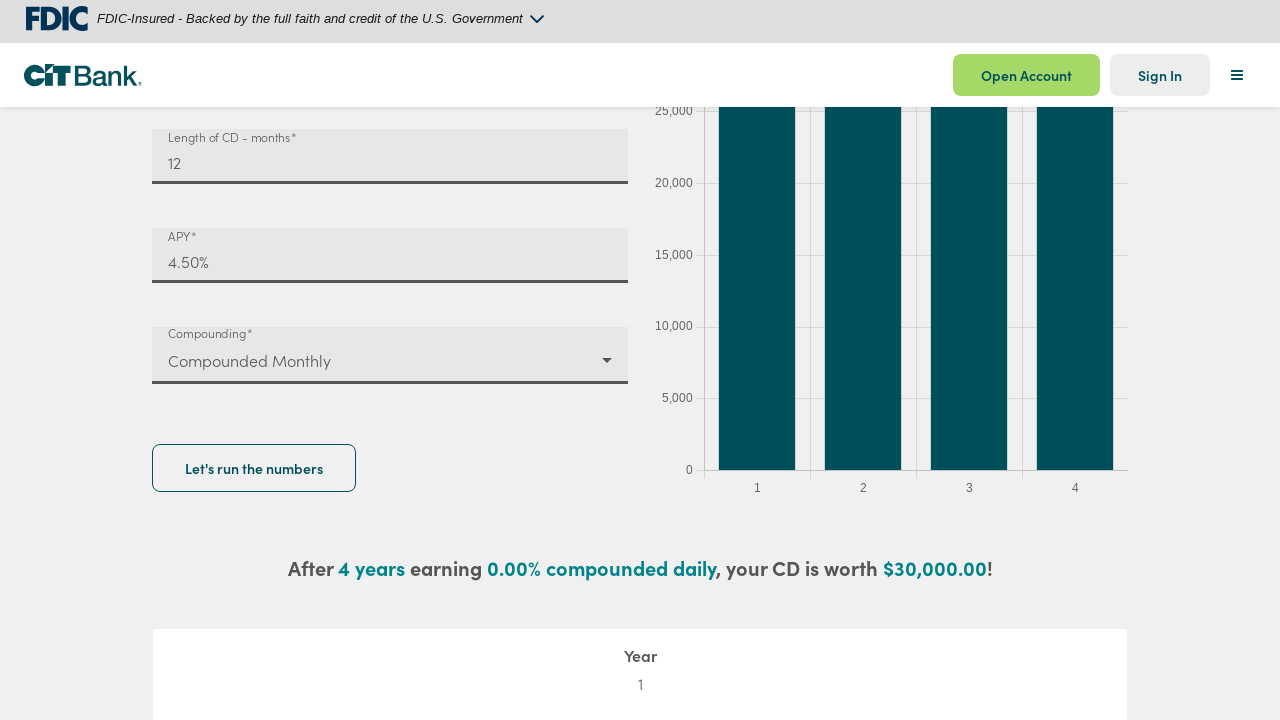

Clicked calculate button to submit CD calculator form at (254, 468) on button#CIT-chart-submit
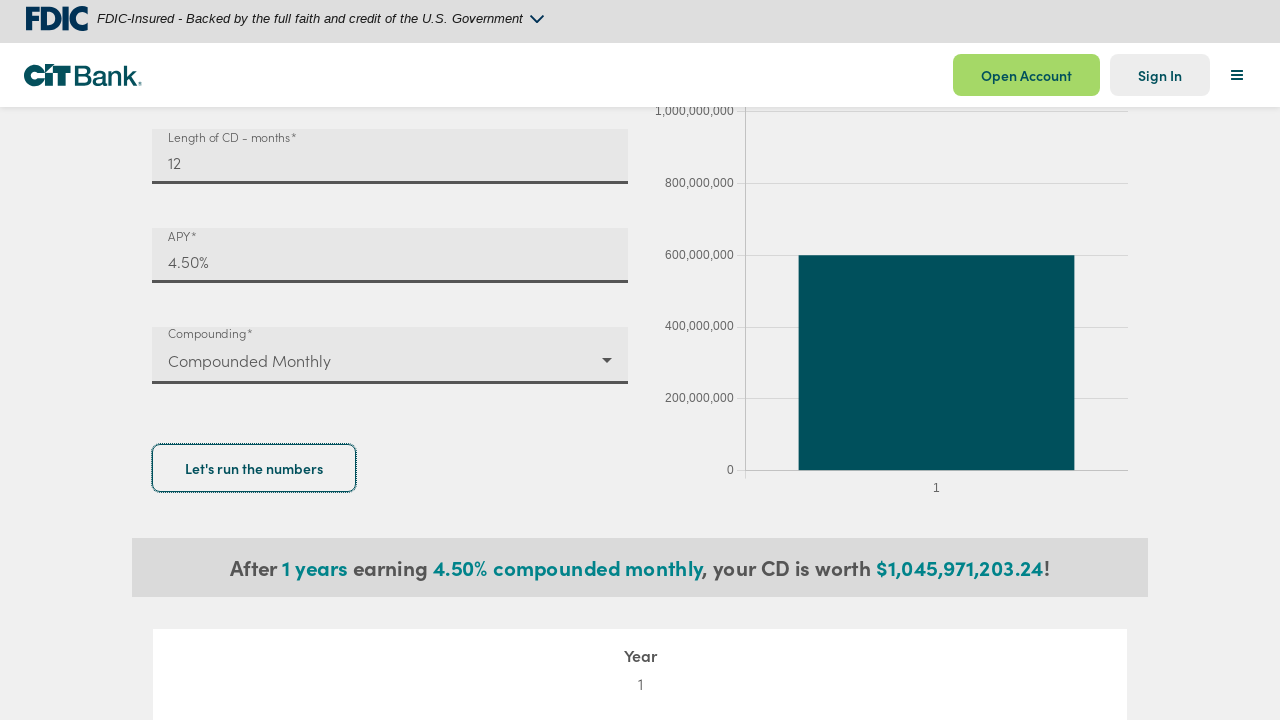

CD calculation results displayed with total value
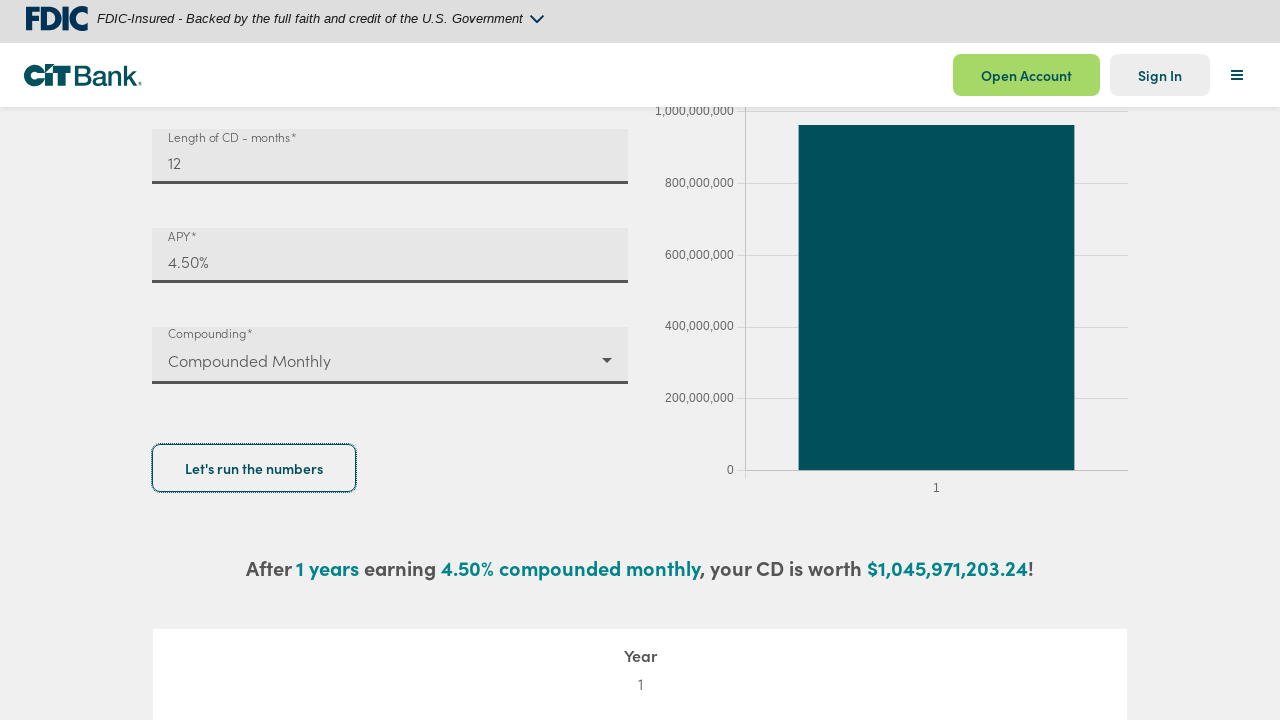

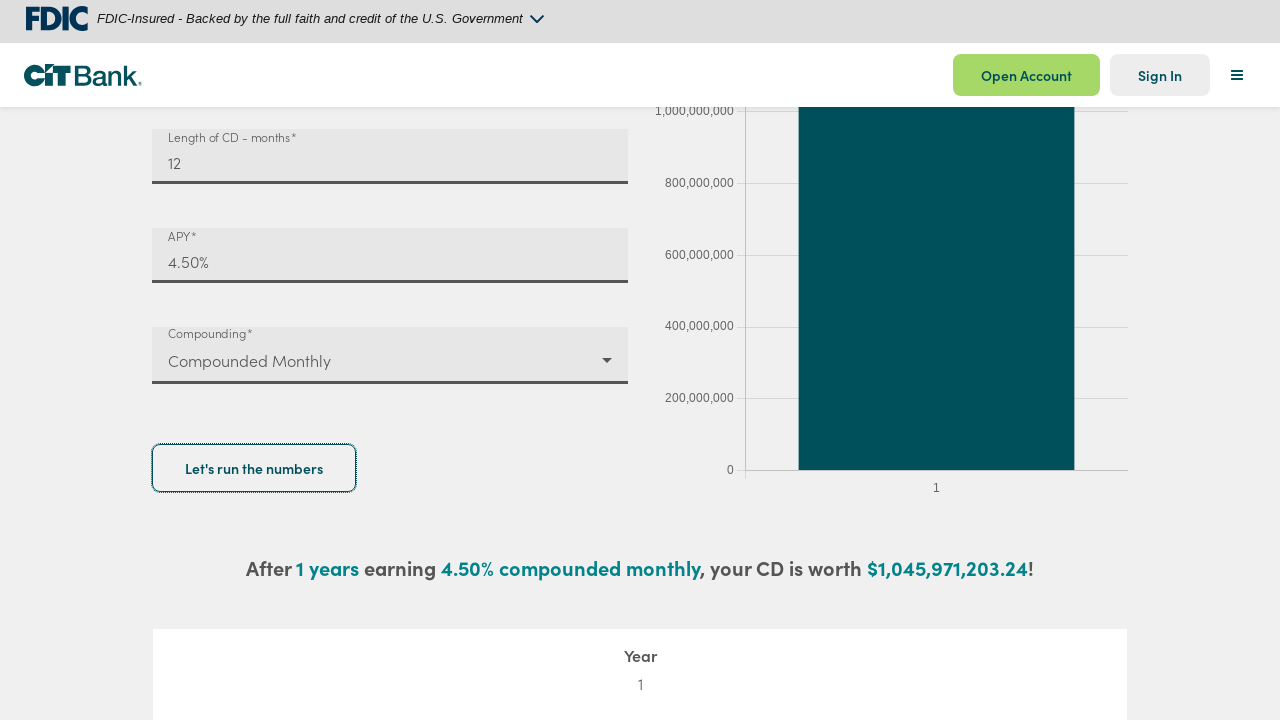